Tests navigation by clicking the "Home" link on the inputs page and verifies the page title changes to "Practice"

Starting URL: https://practice.cydeo.com/inputs

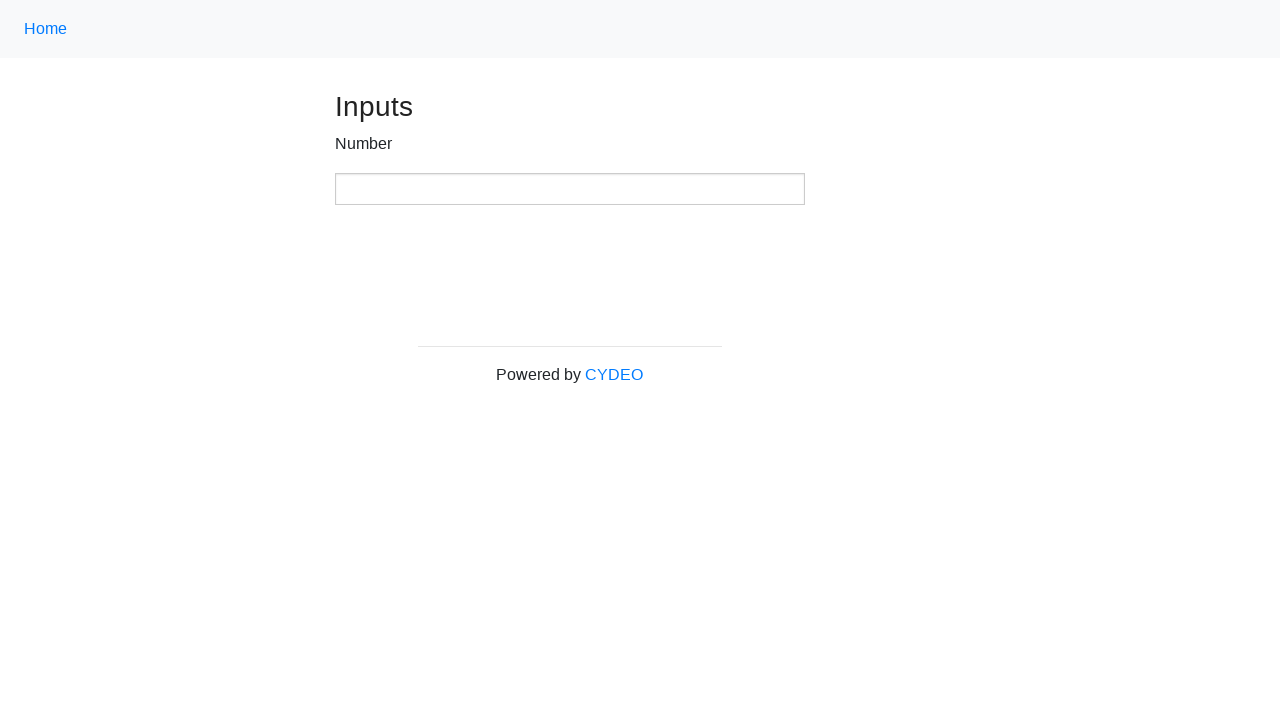

Clicked the Home link using CSS selector 'a.nav-link' at (46, 29) on a.nav-link
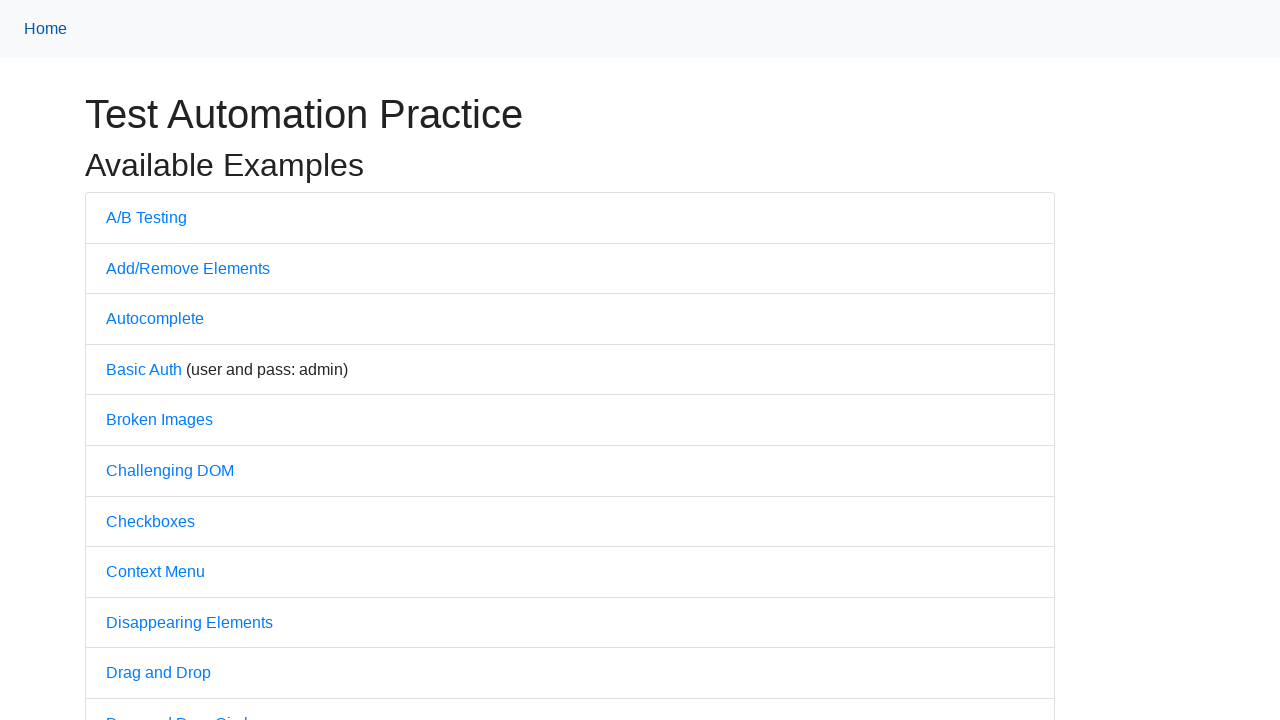

Waited for page load to complete
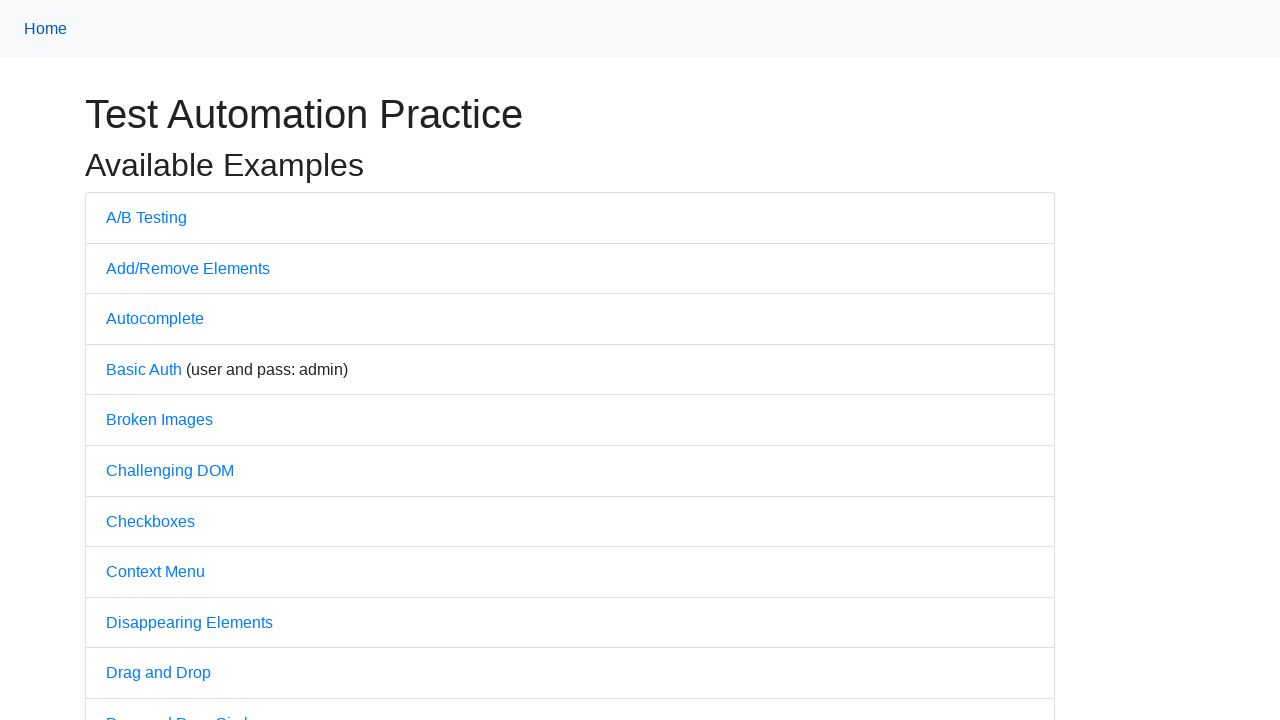

Retrieved page title
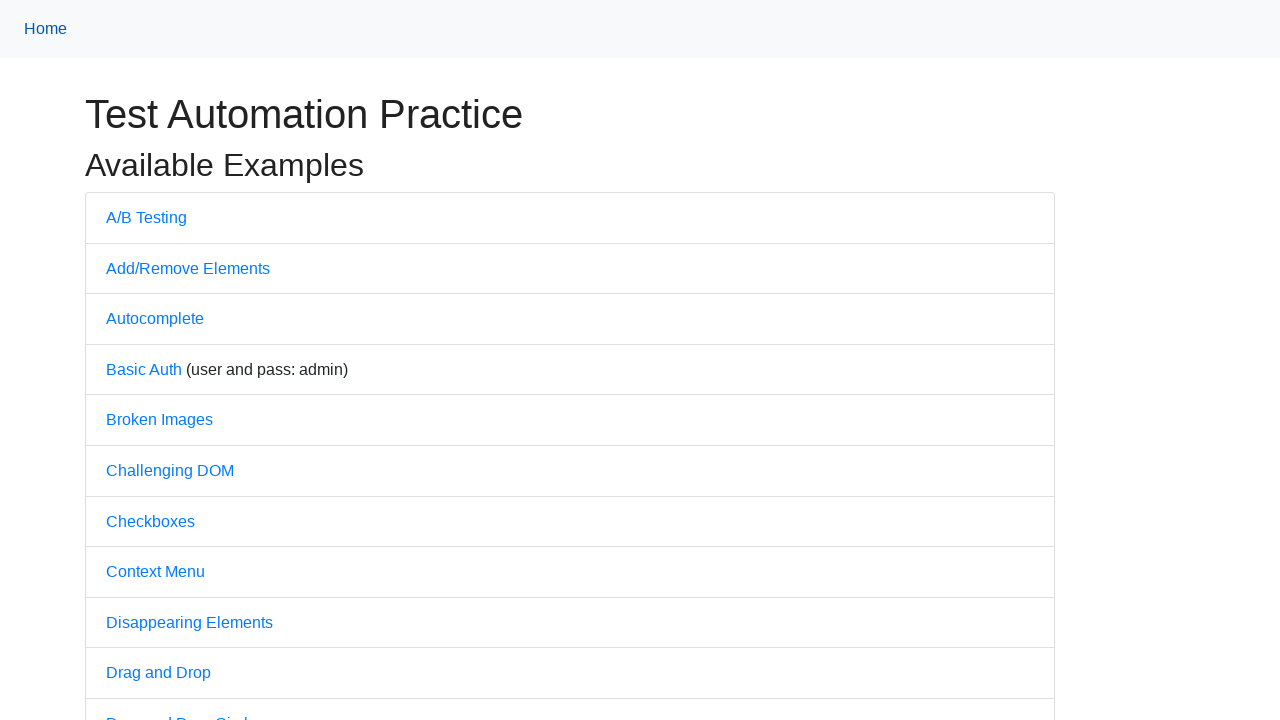

Verified page title changed to 'Practice'
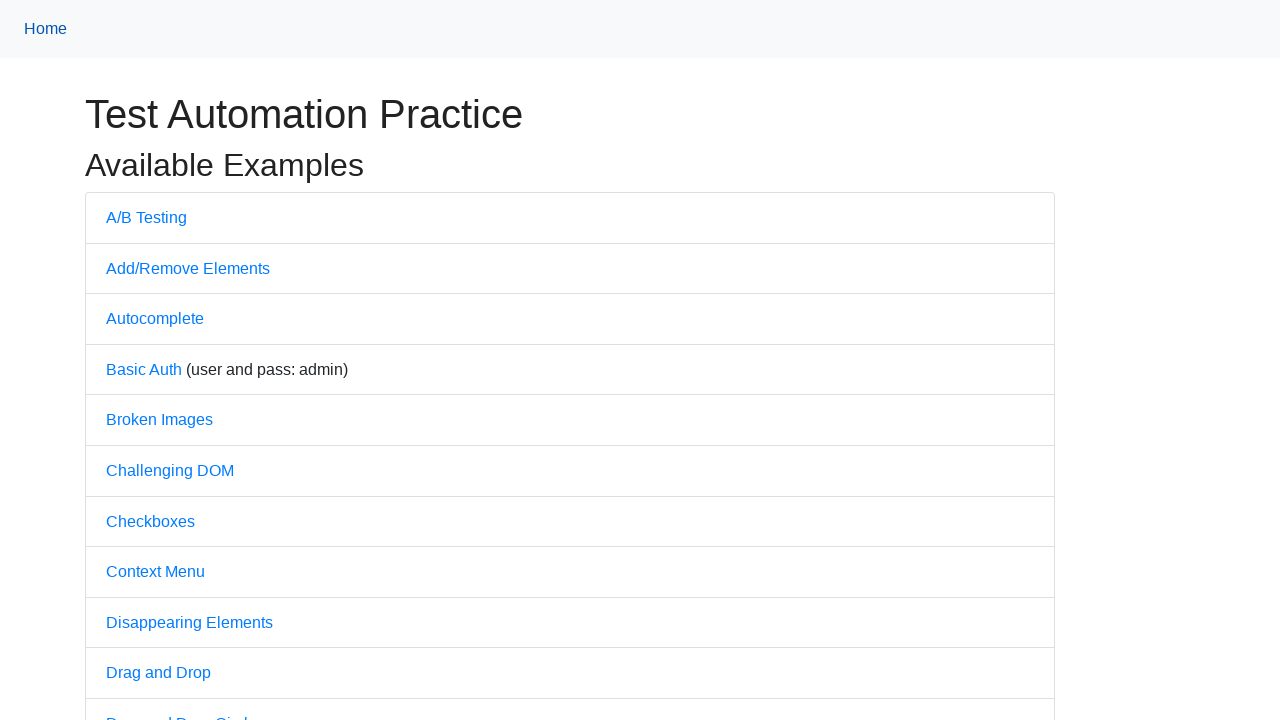

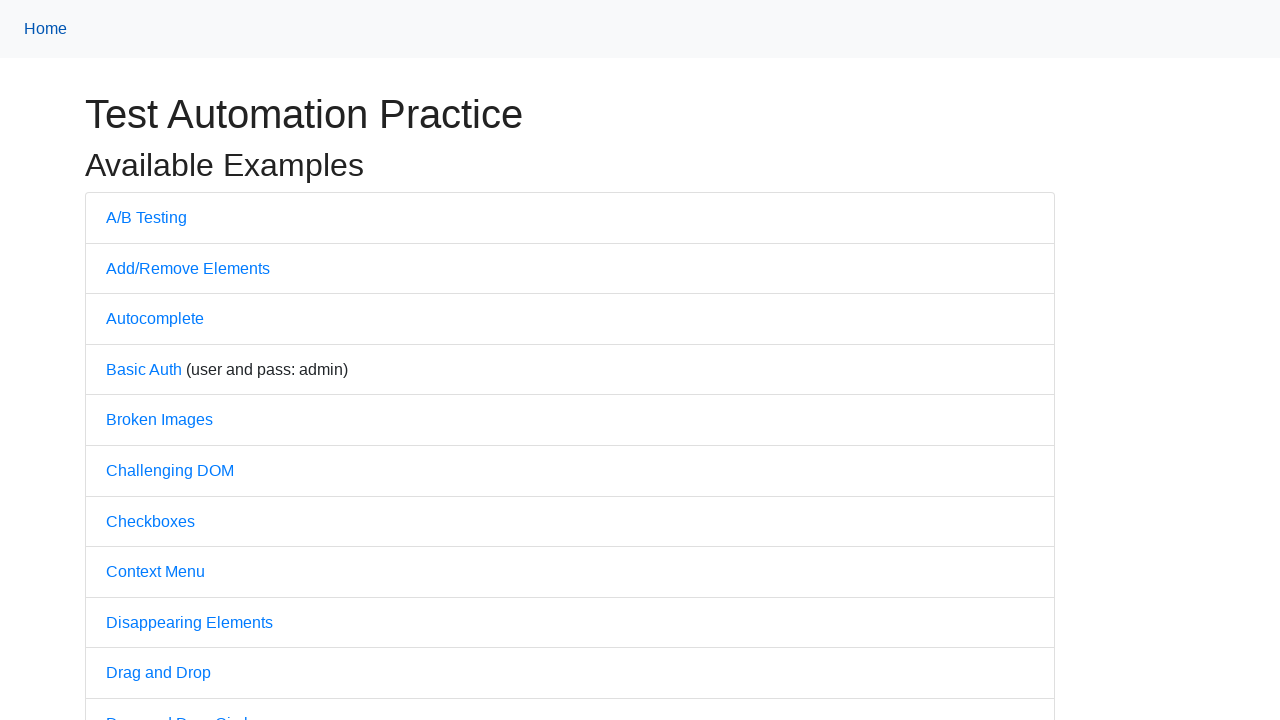